Checks product availability on Decathlon website by navigating to product pages and verifying stock status indicators

Starting URL: https://www.decathlon.fr/p/velo-vtt-electrique-e-st-900-27-5-plus/_/R-p-168875

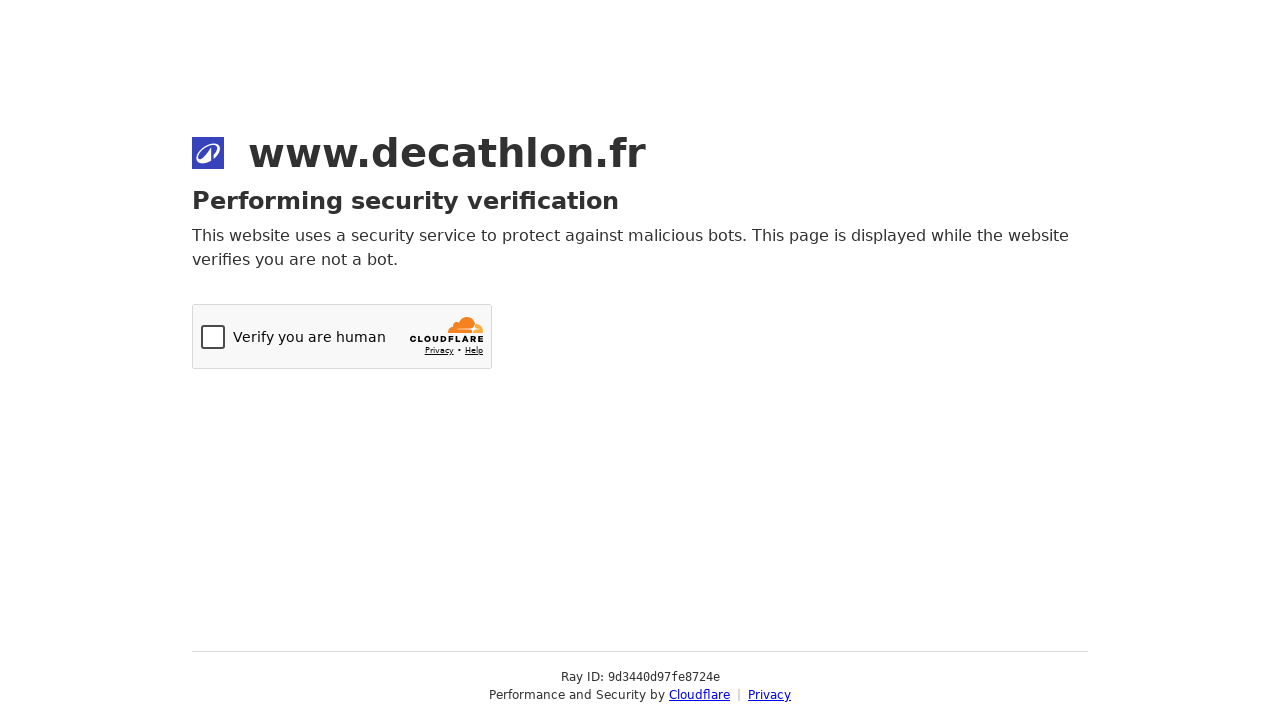

Waited for network idle on first product page
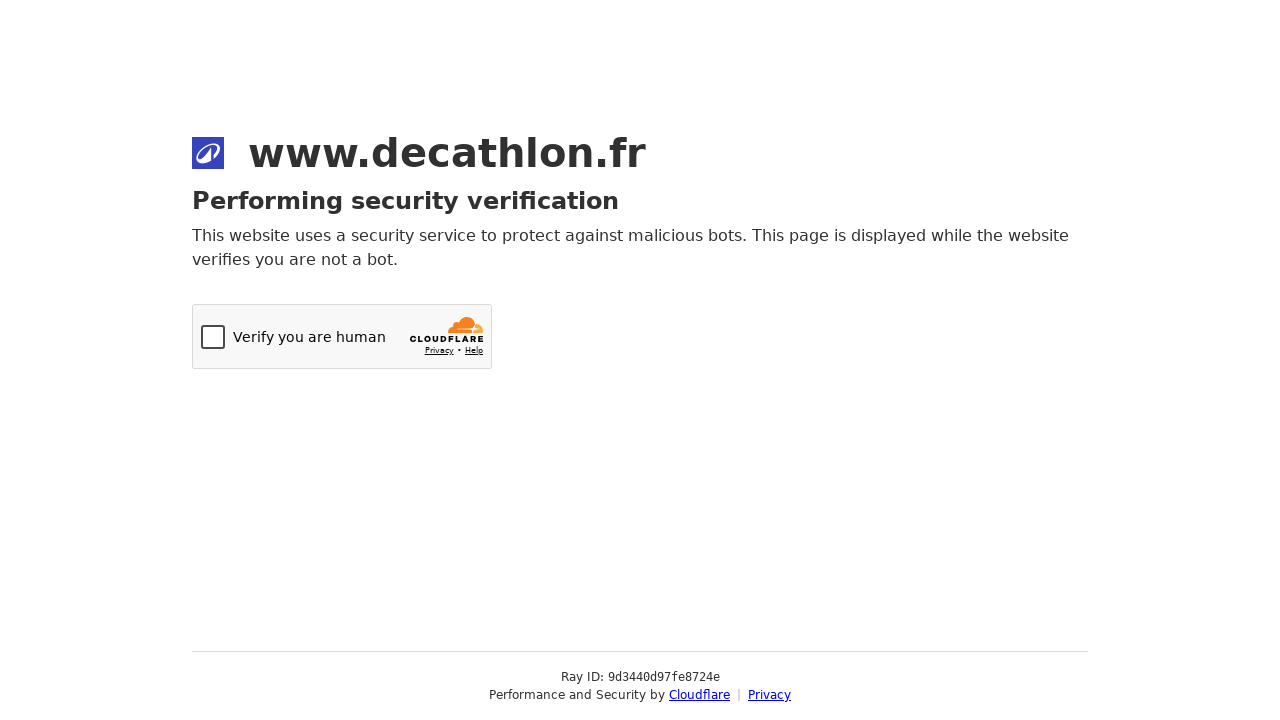

Checked InStock status for first product
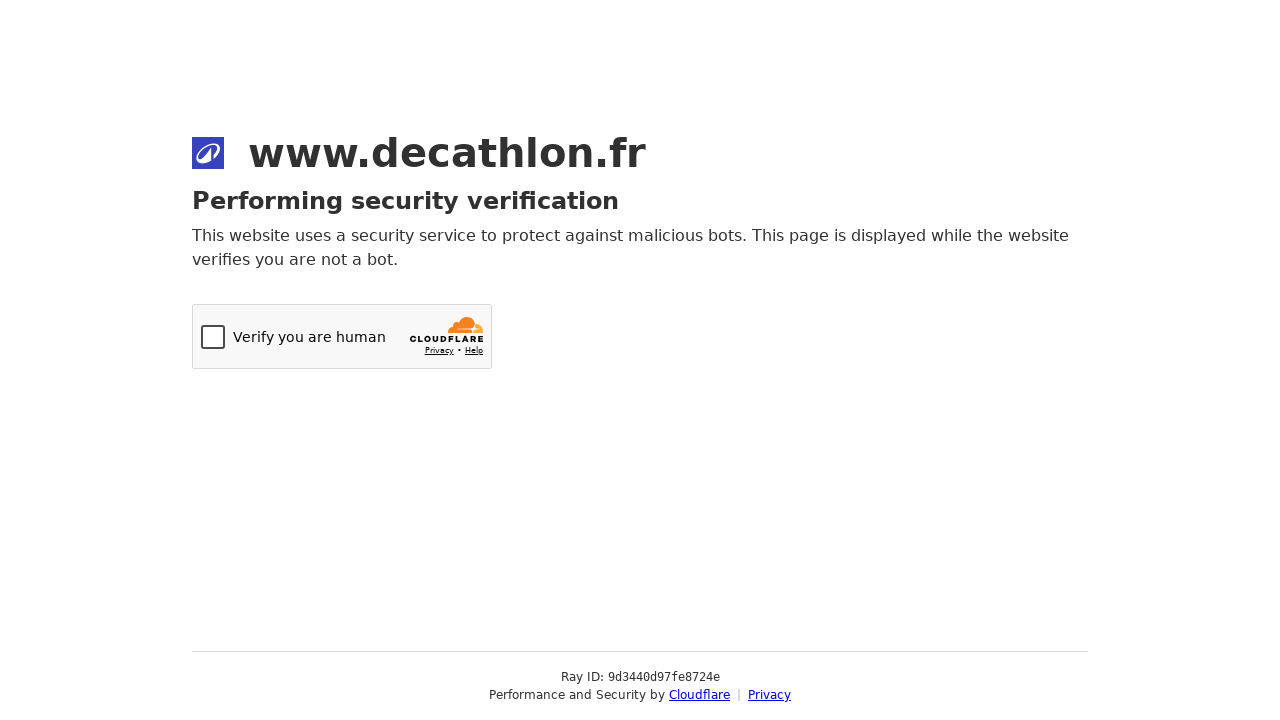

Navigated to second product page (E-ST 520)
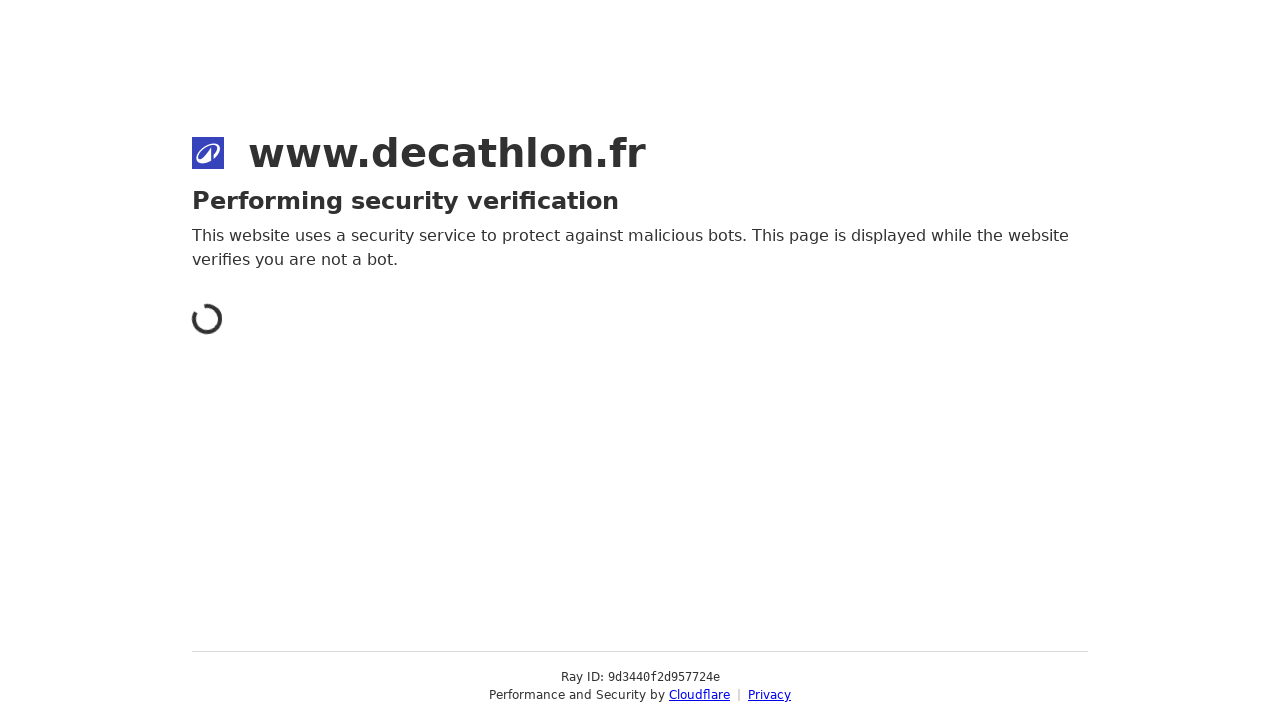

Waited for network idle on second product page
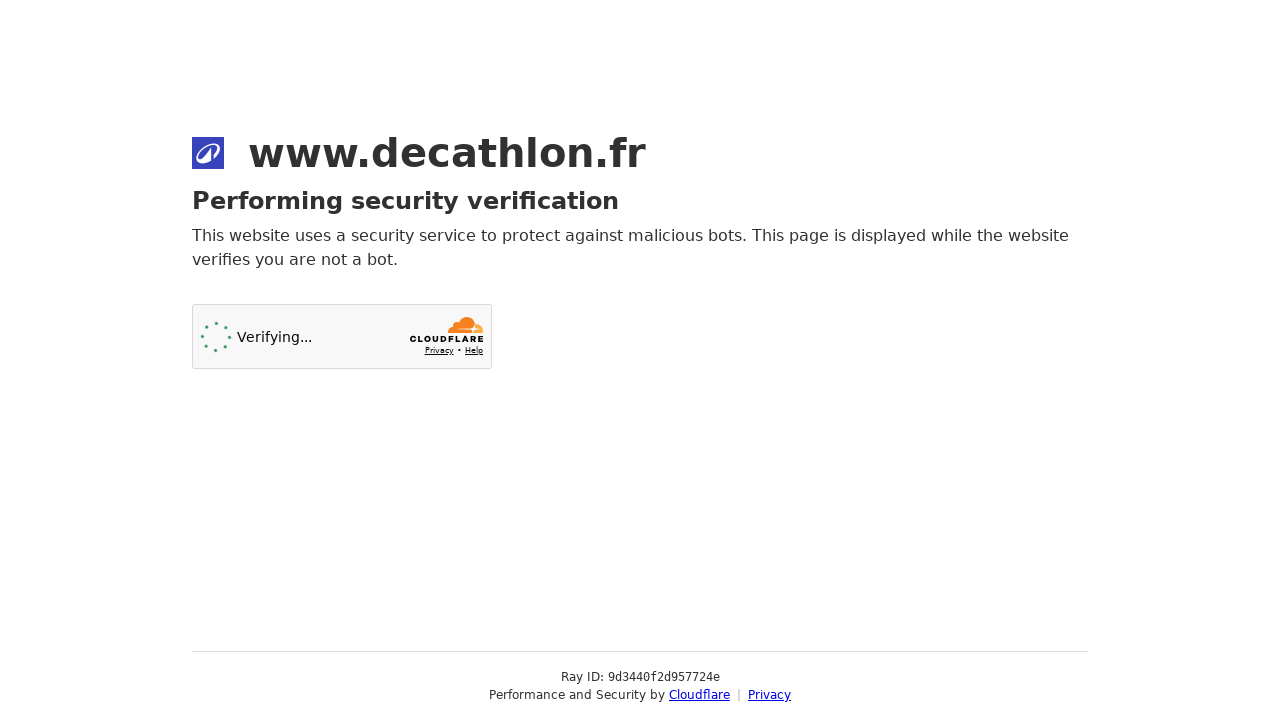

Checked InStock status for second product
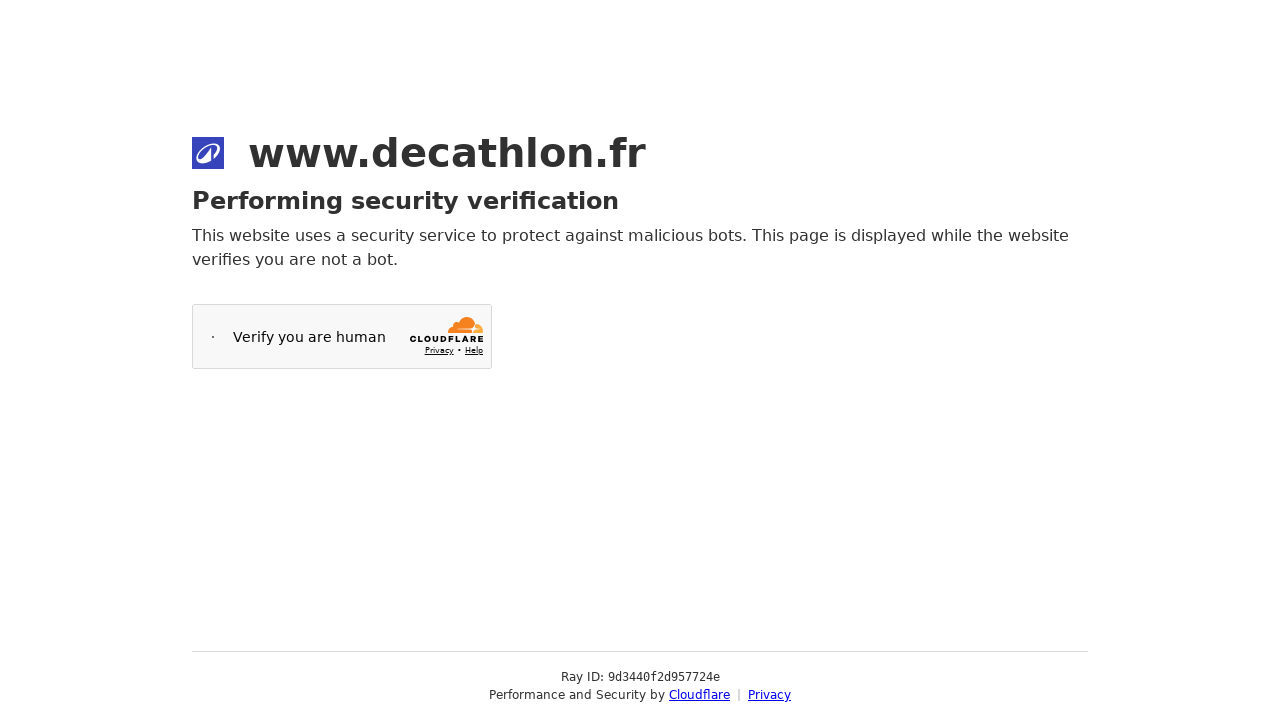

Navigated to third product page (E-ST 900 Femme)
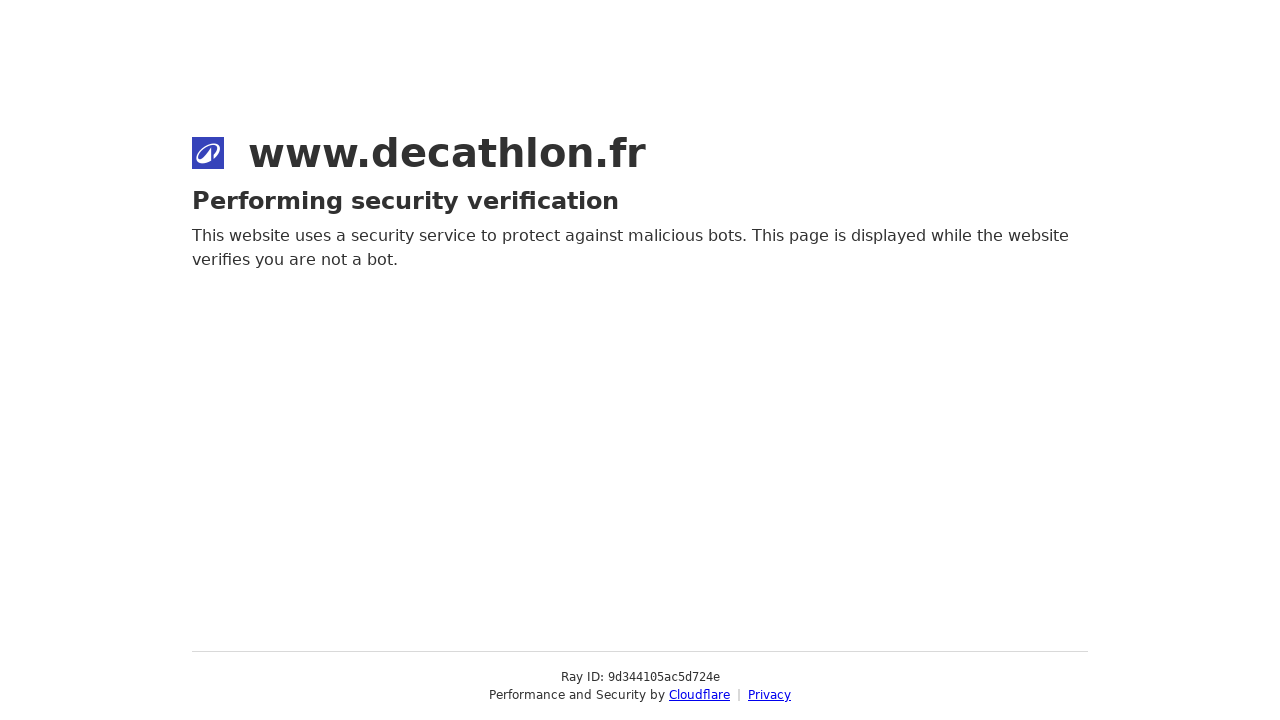

Waited for network idle on third product page
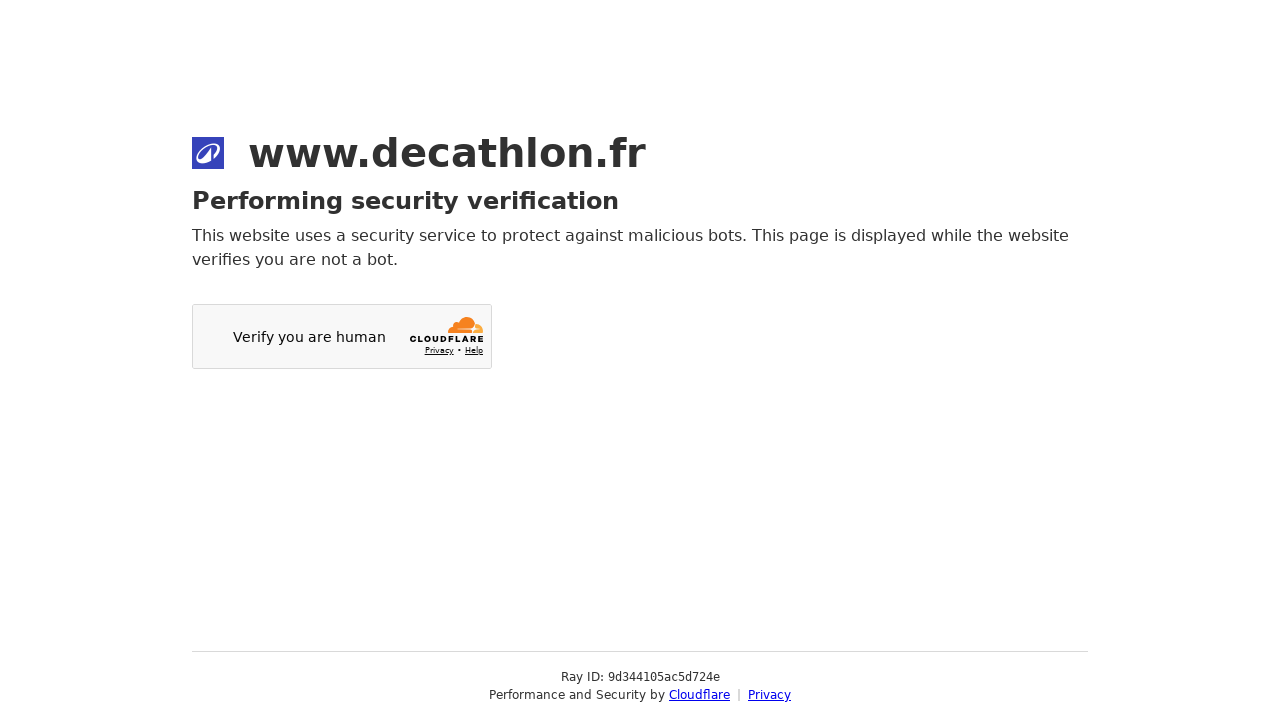

Checked InStock status for third product
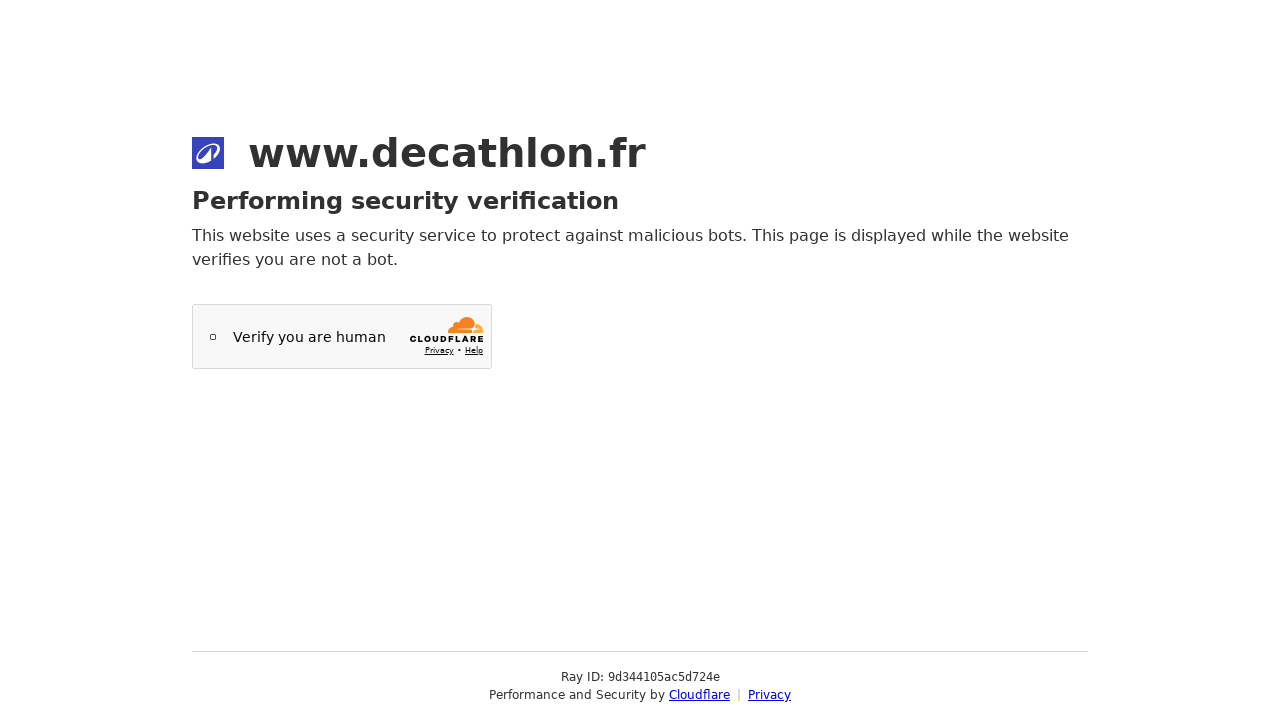

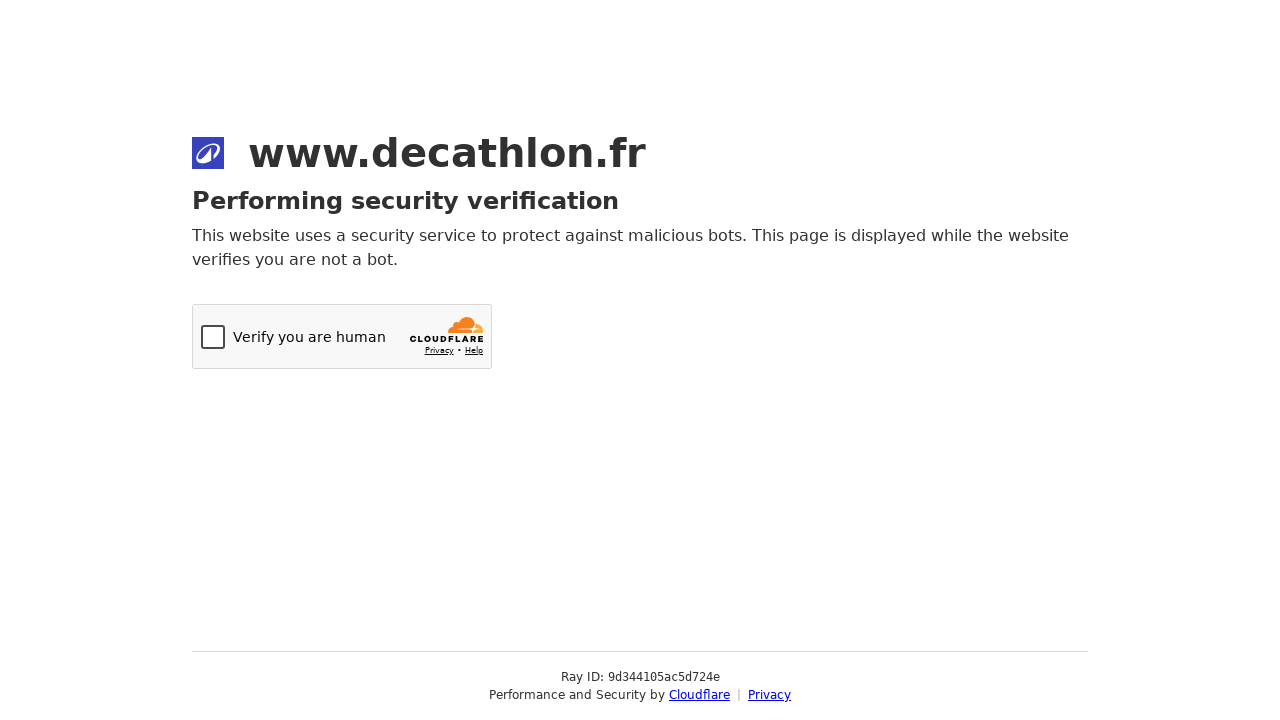